Tests basic click action by clicking a button to add an element

Starting URL: http://the-internet.herokuapp.com/add_remove_elements/

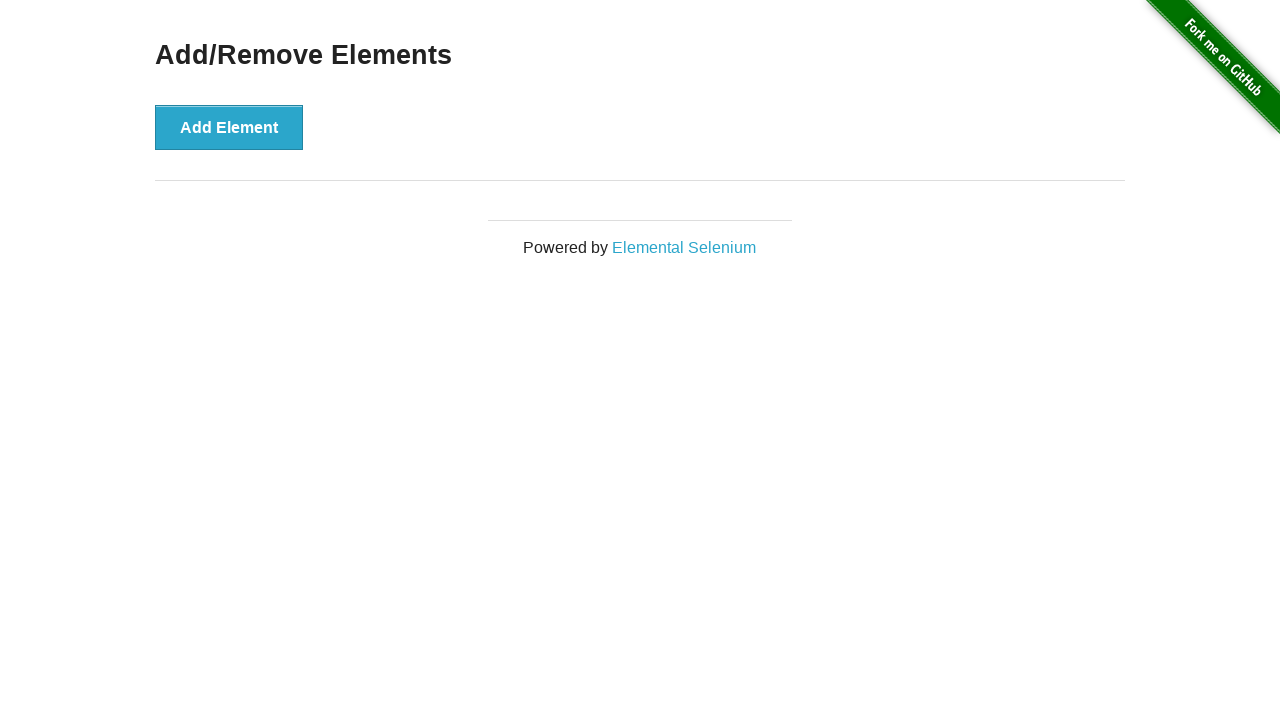

Clicked the 'Add Element' button to add a new element at (229, 127) on xpath=//button[text()='Add Element']
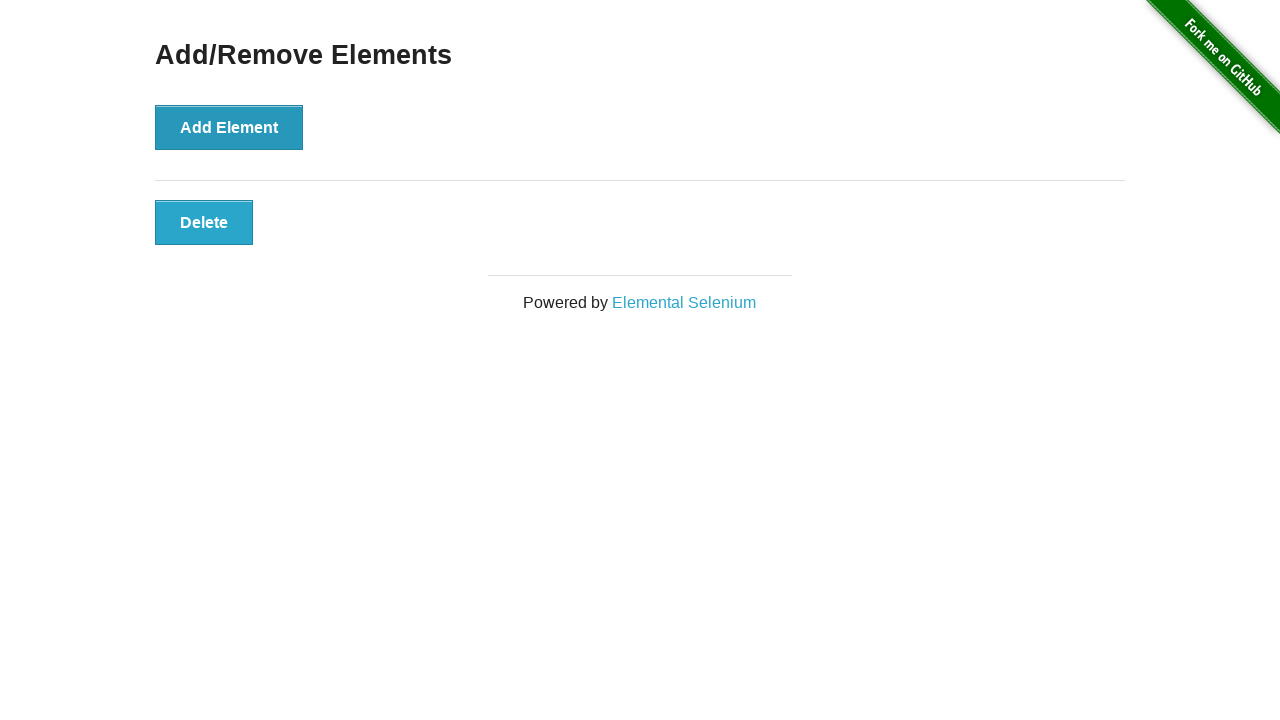

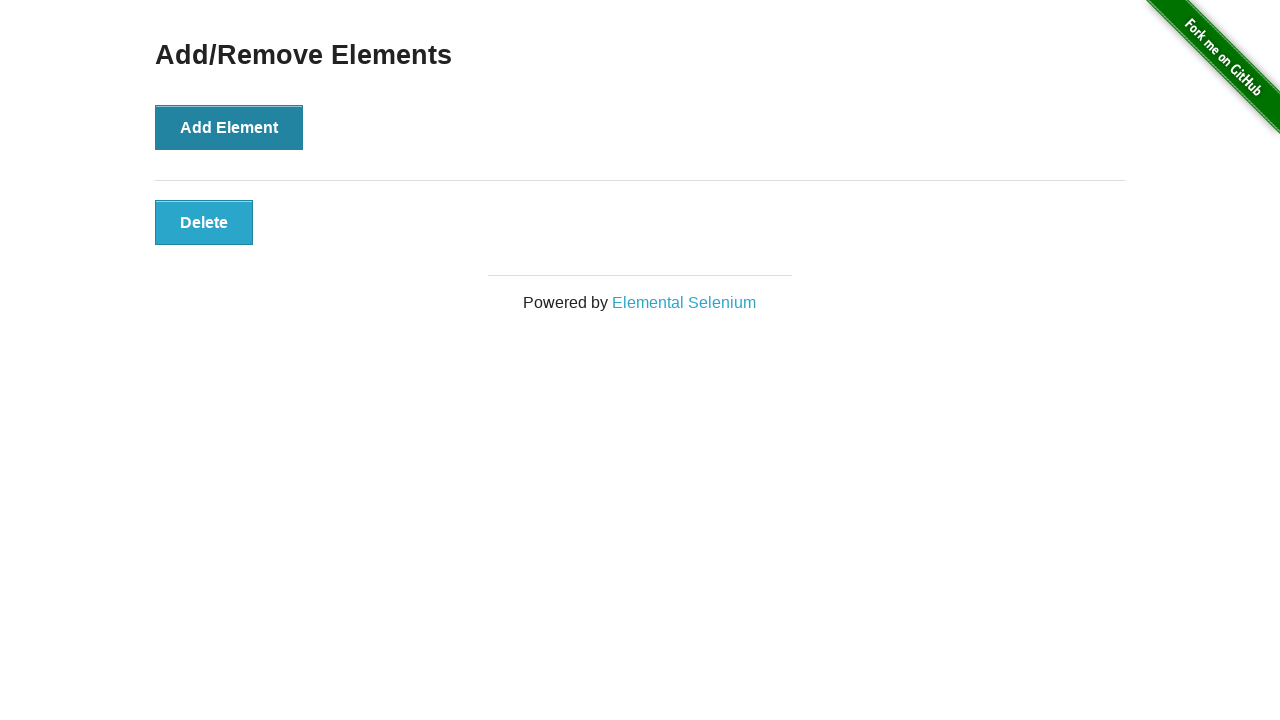